Tests registration with username more than 20 characters and verifies error message

Starting URL: https://www.demoblaze.com/index.html

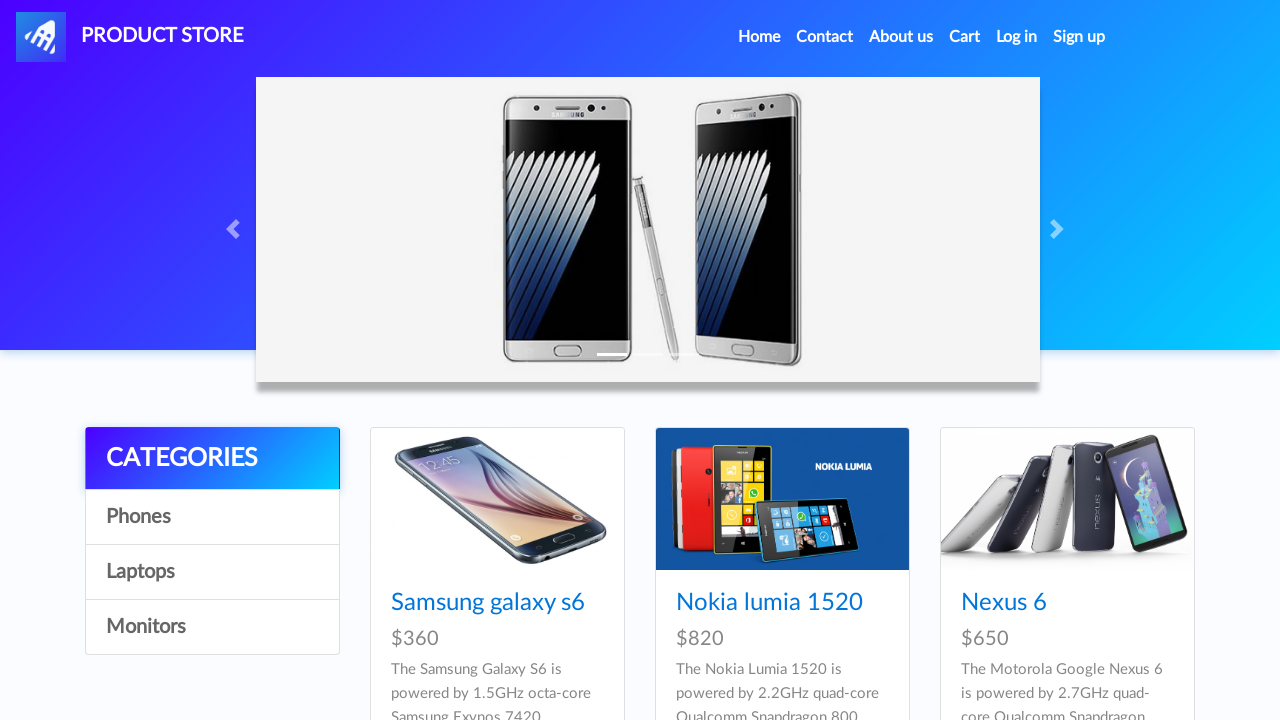

Clicked sign up button at (1079, 37) on #signin2
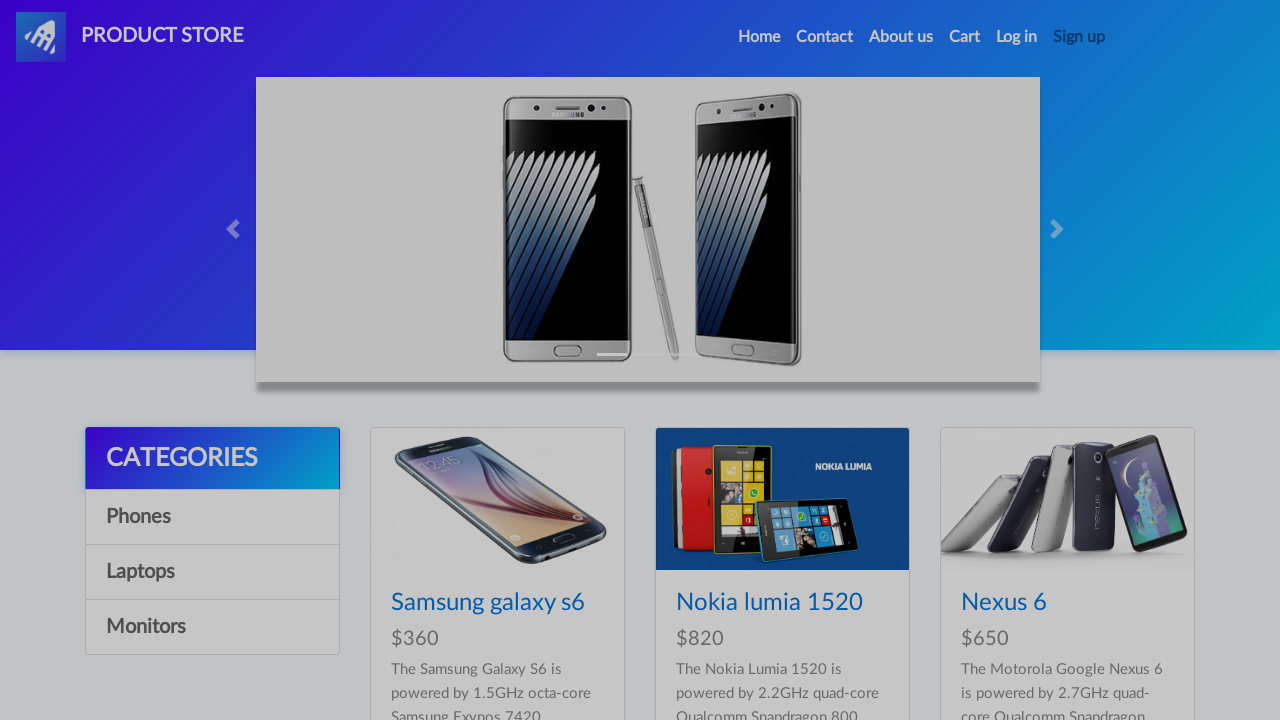

Filled username field with username containing more than 16 characters (revarahardianpurwokerto123) on #sign-username
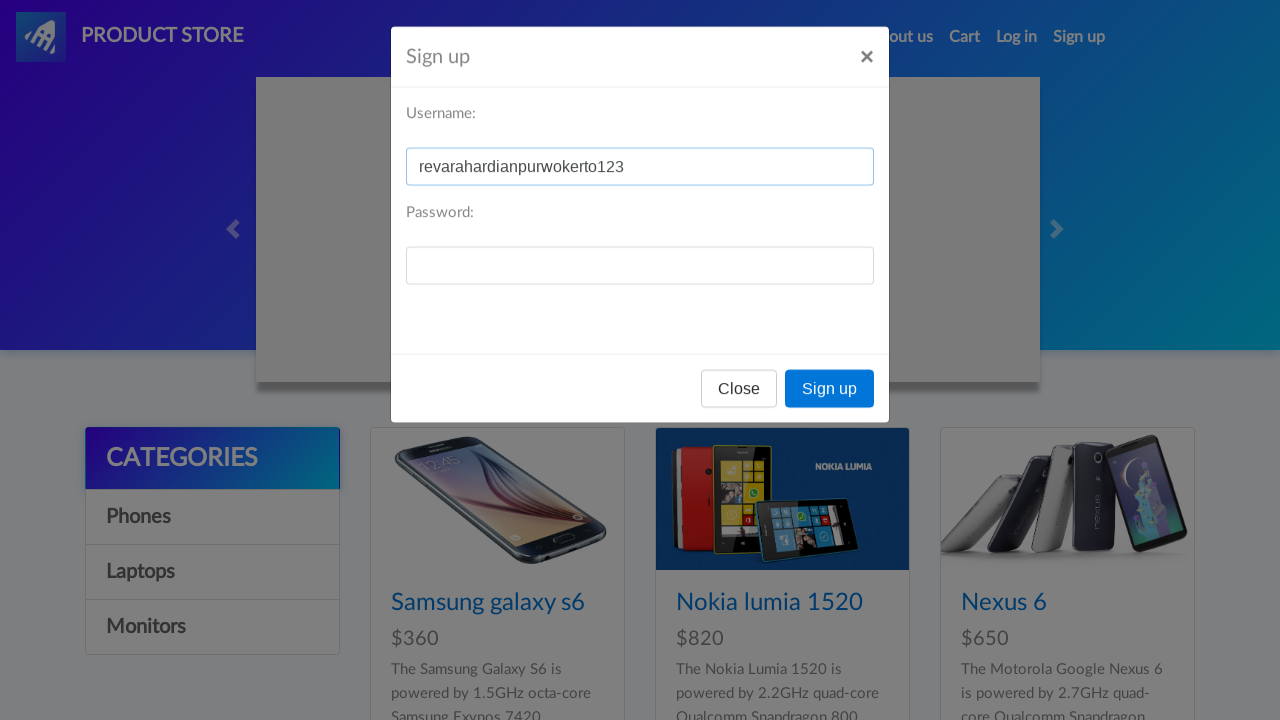

Filled password field with password on #sign-password
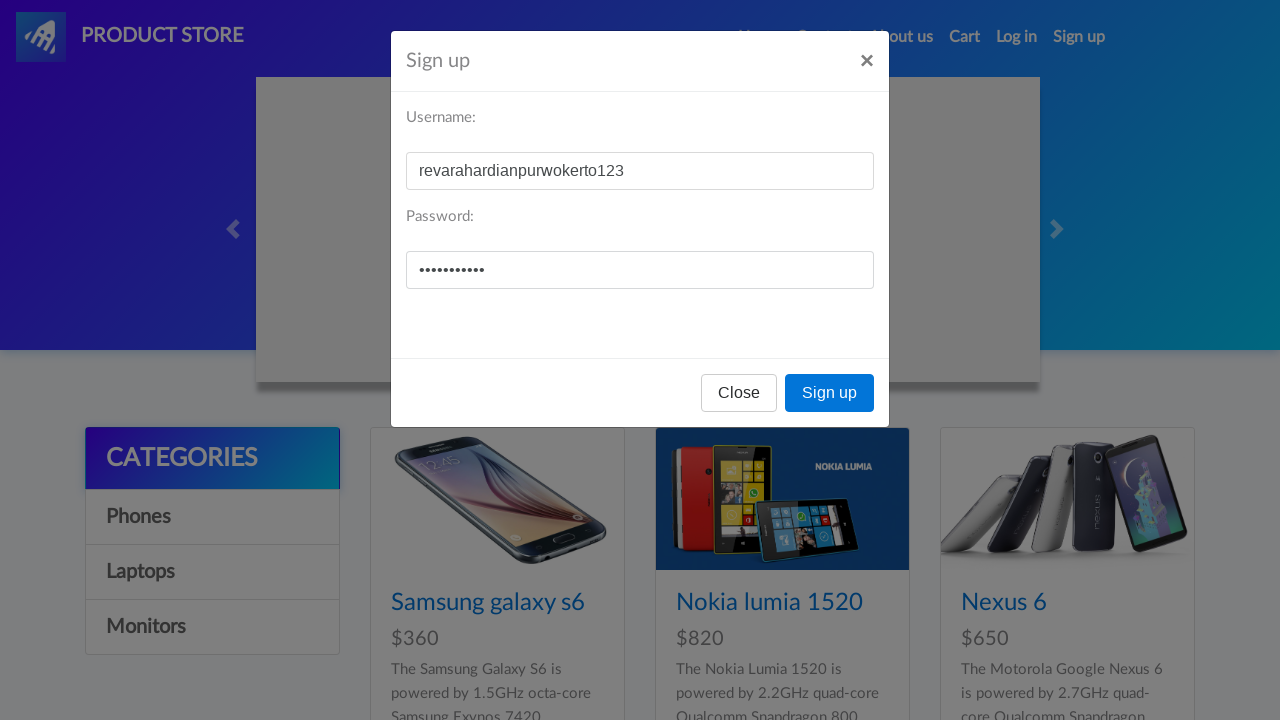

Clicked sign up submit button at (830, 393) on xpath=/html/body/div[2]/div/div/div[3]/button[2]
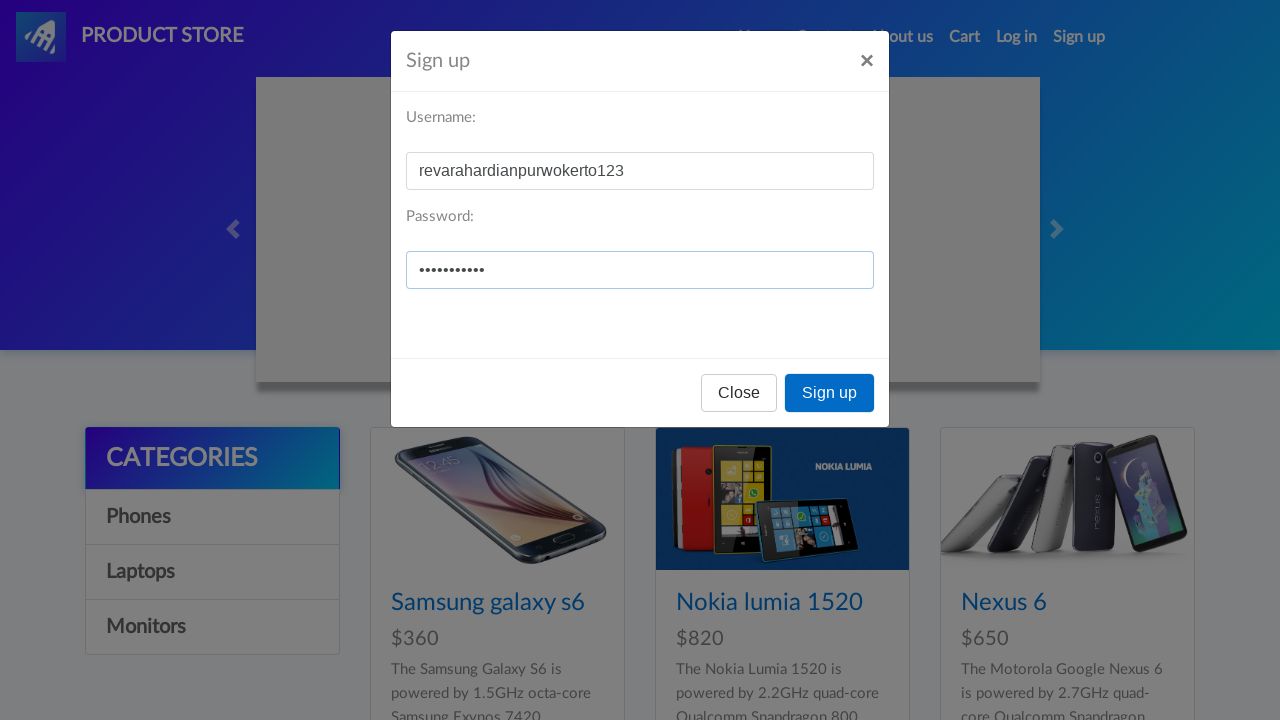

Set up alert dialog handler to accept alerts
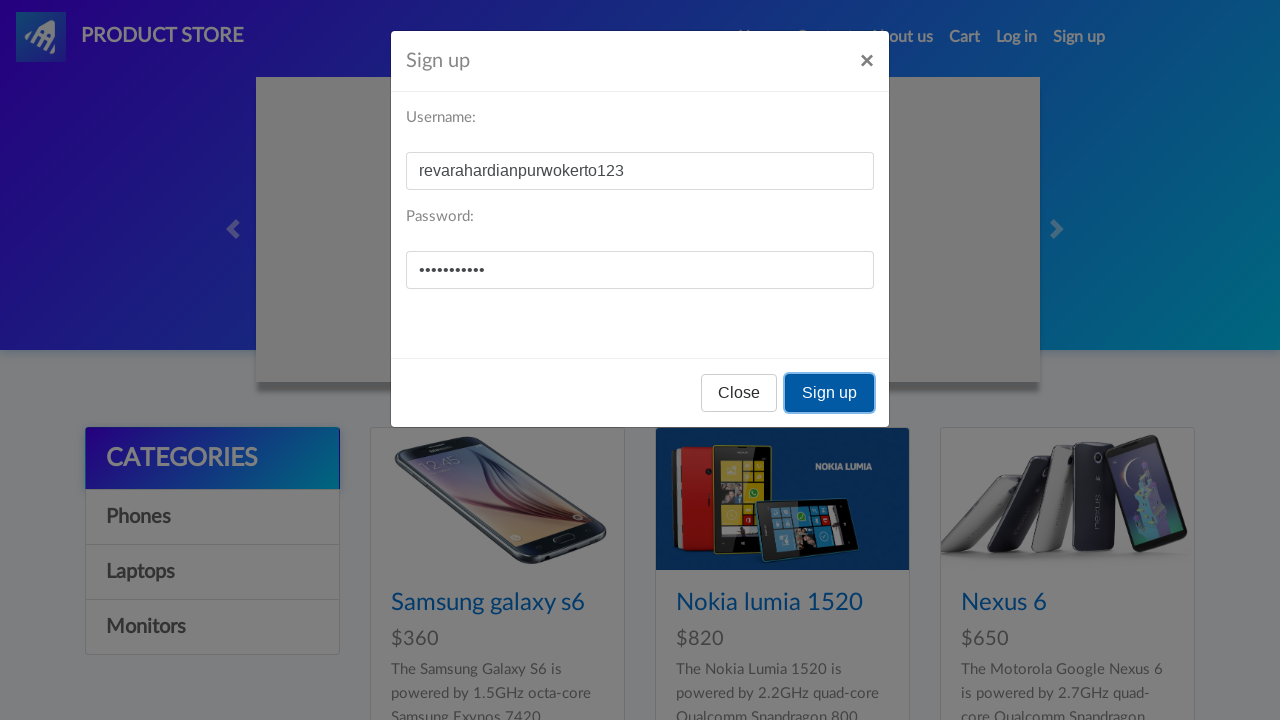

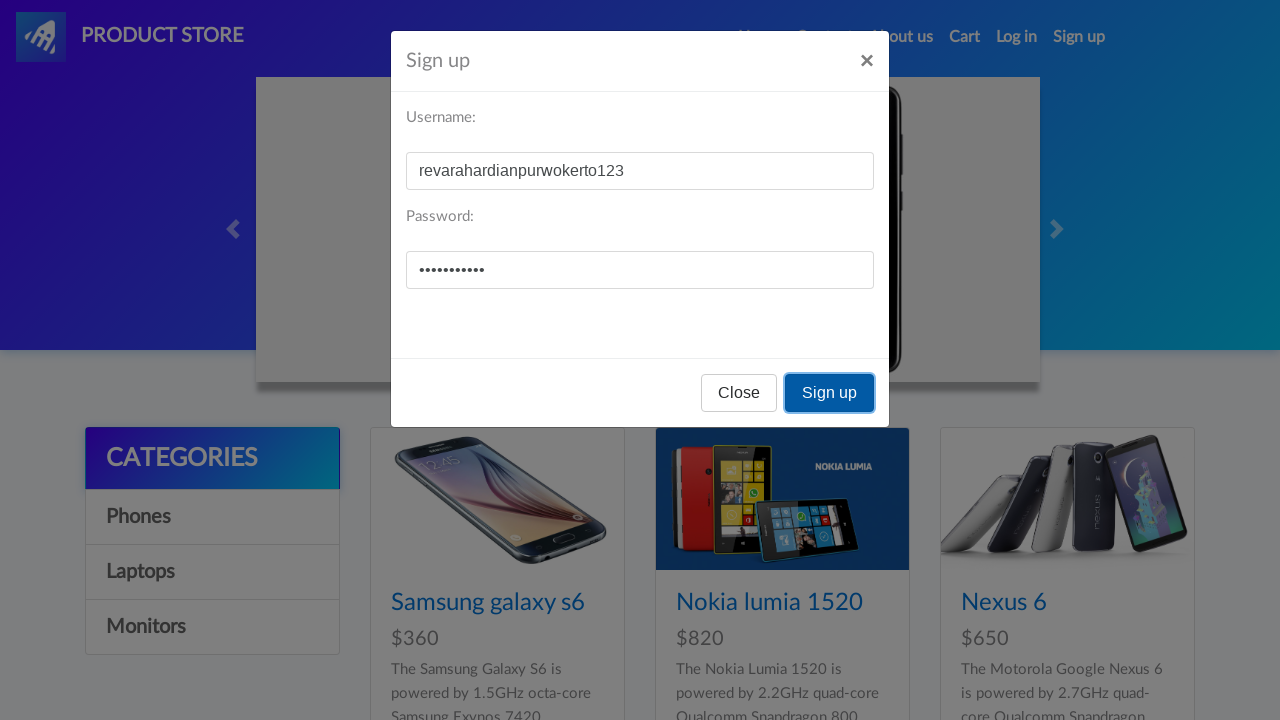